Tests sorting customers in descending order by clicking the First Name column header once and verifying the sort order

Starting URL: https://www.globalsqa.com/angularJs-protractor/BankingProject/#/manager/list

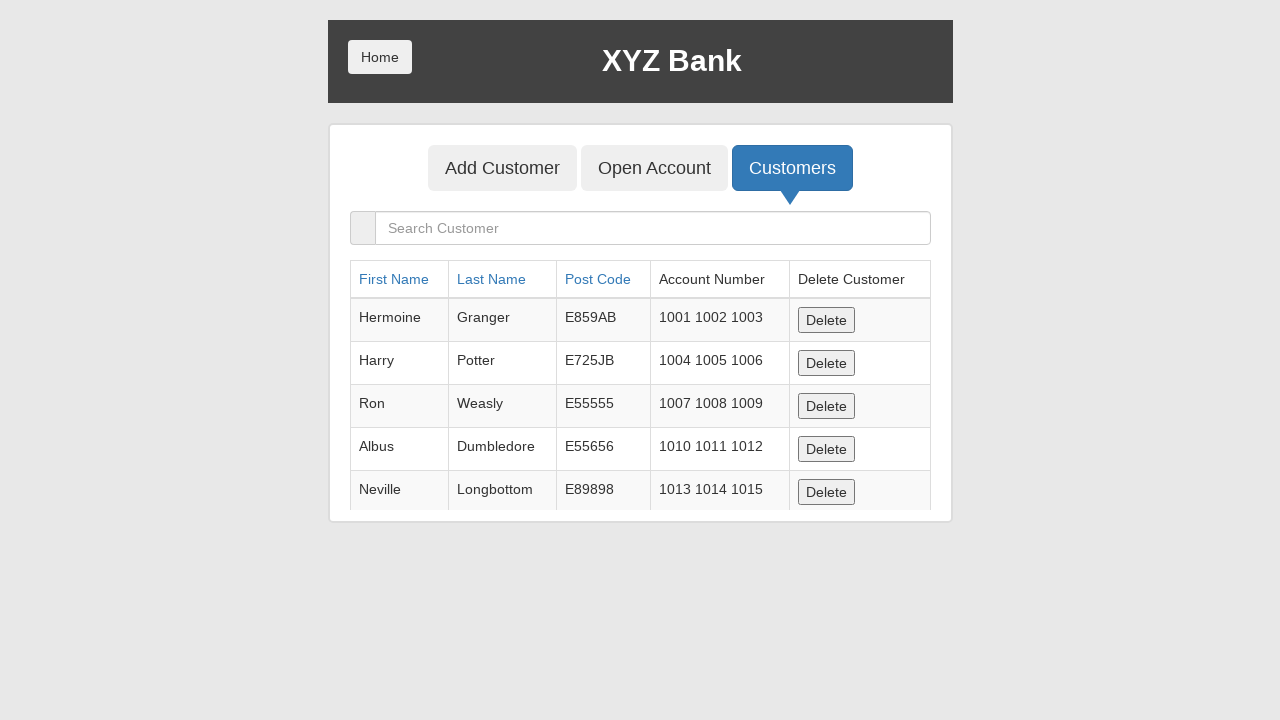

Customers table loaded
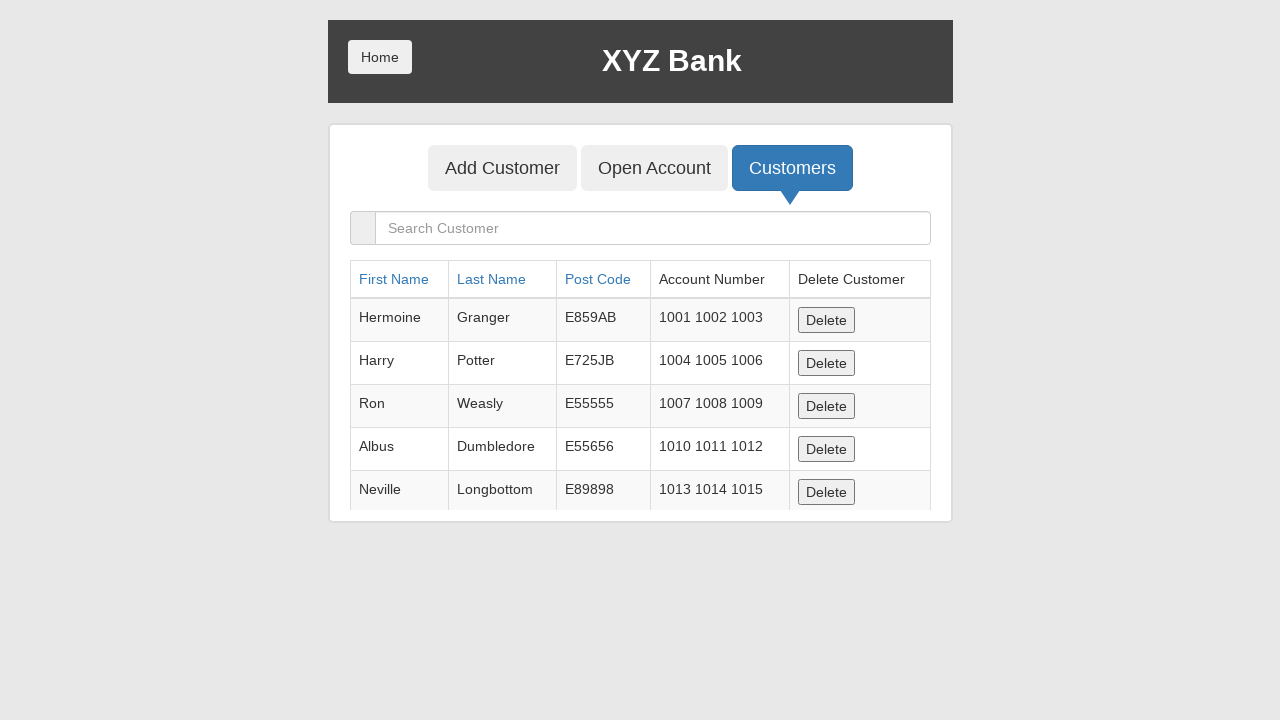

Clicked First Name column header to sort customers at (394, 279) on a:has-text('First Name')
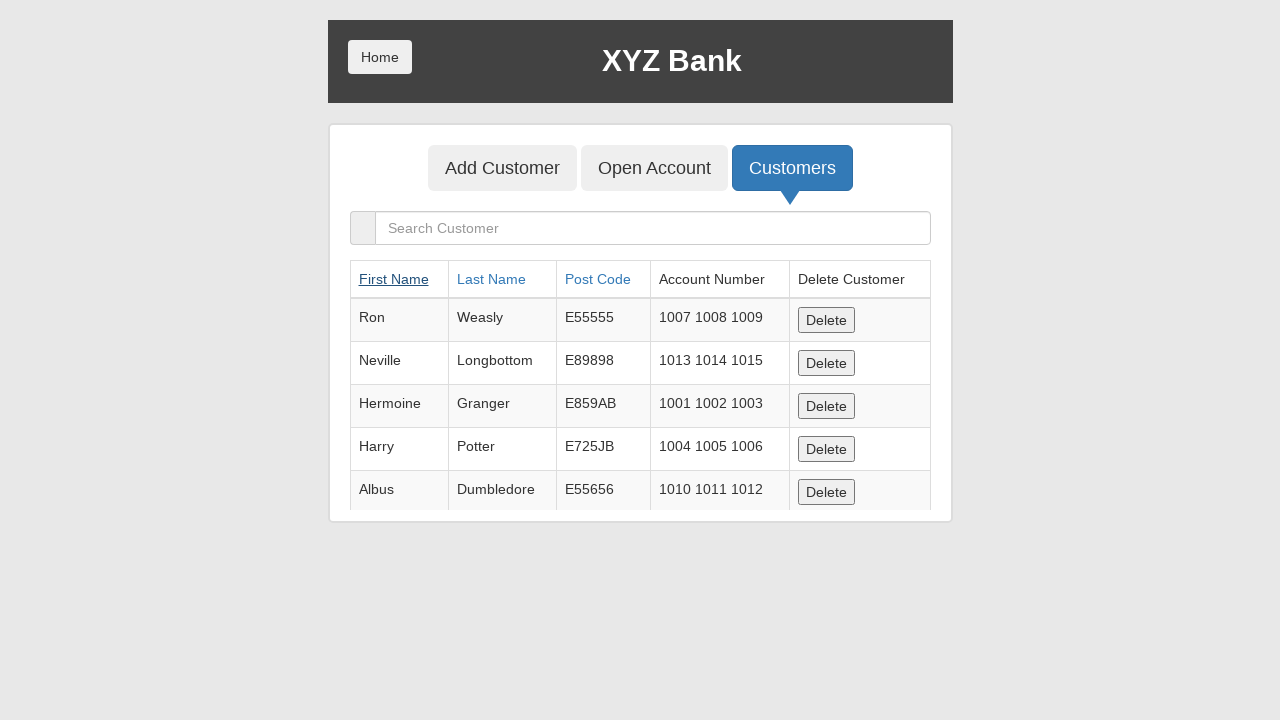

Waited for sorting to complete
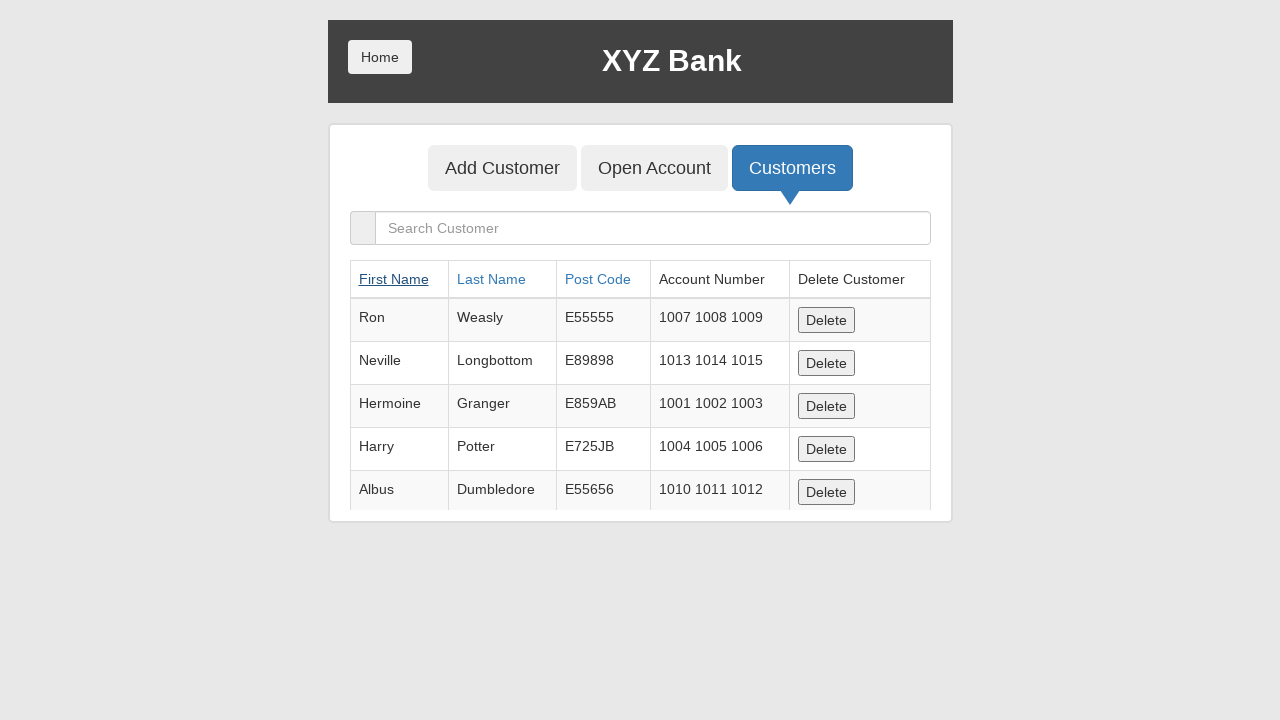

Verified table rows are visible after sorting
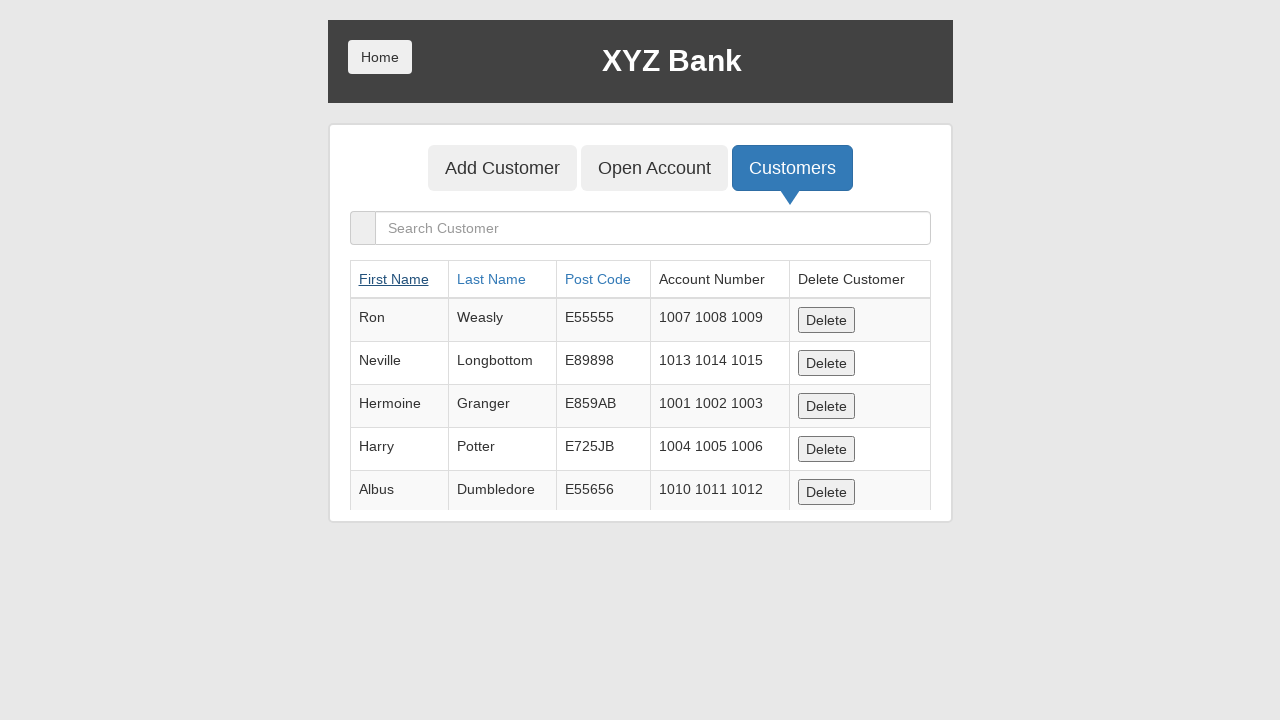

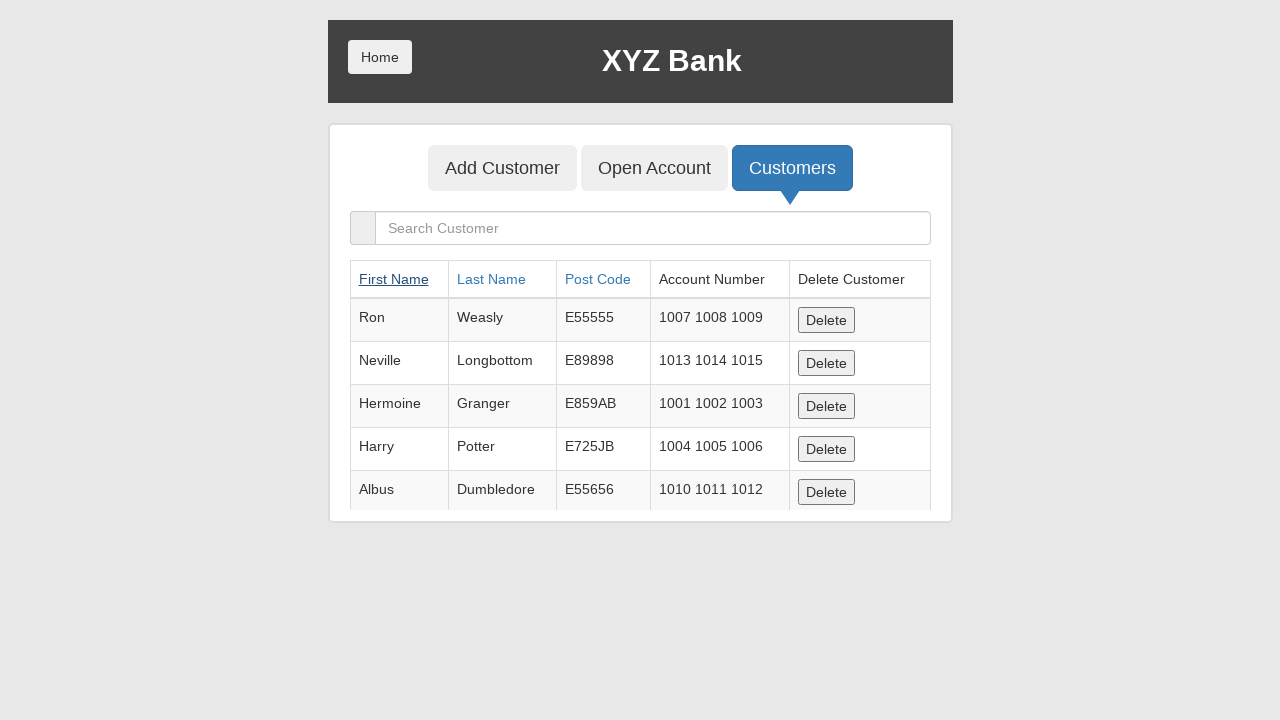